Tests nested frames navigation by clicking on the Nested Frames link, switching to nested iframes (frame-top, then frame-middle), and verifying the content inside the middle frame.

Starting URL: https://the-internet.herokuapp.com/

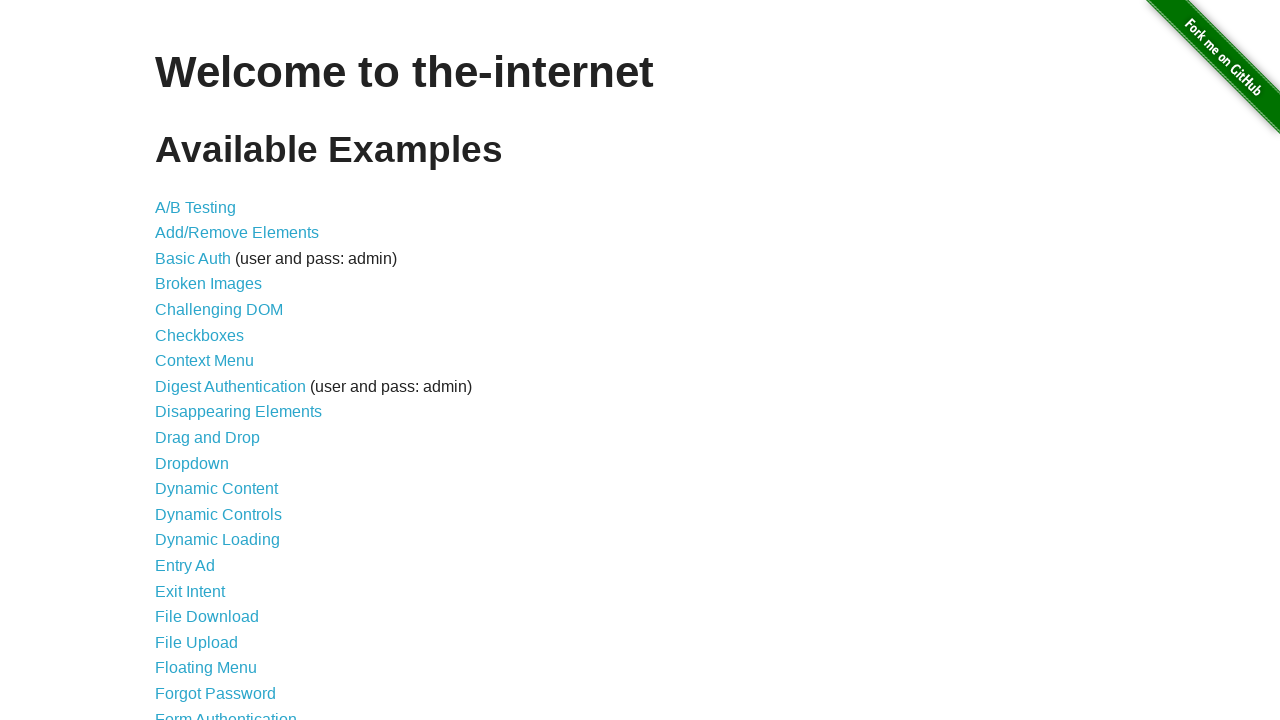

Waited for Nested Frames link to be available
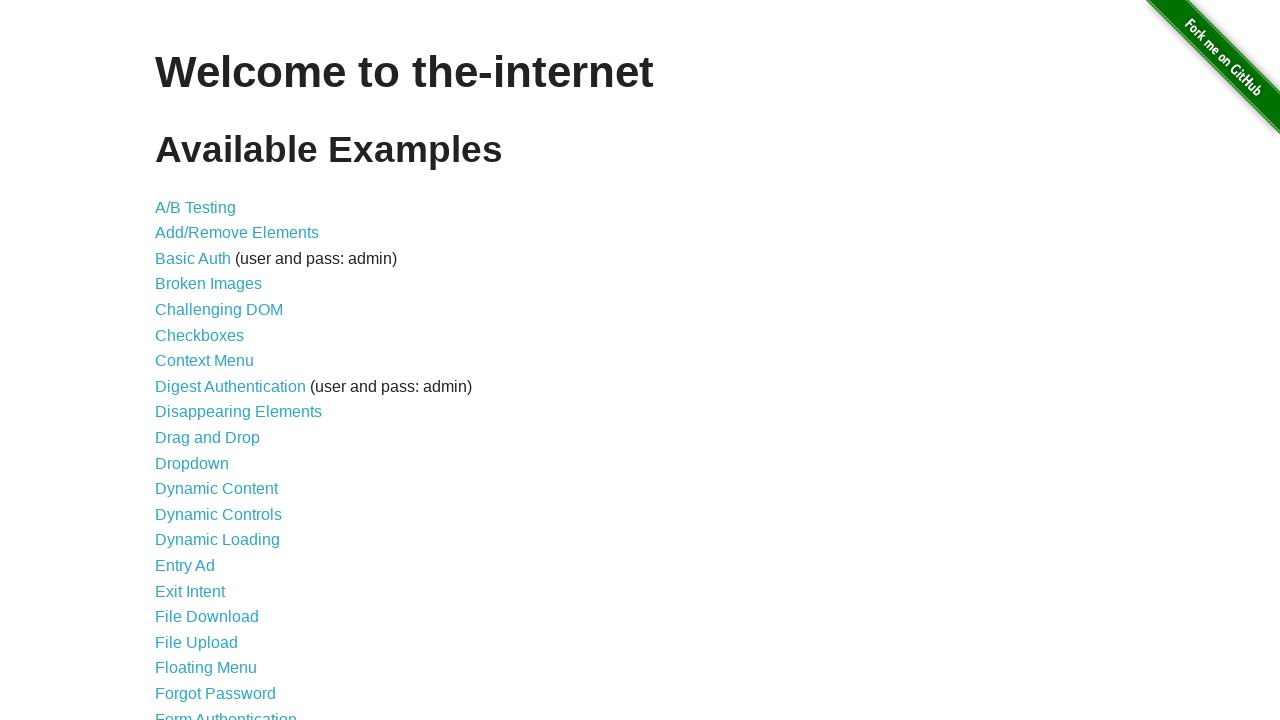

Clicked on Nested Frames link at (210, 395) on text=Nested Frames
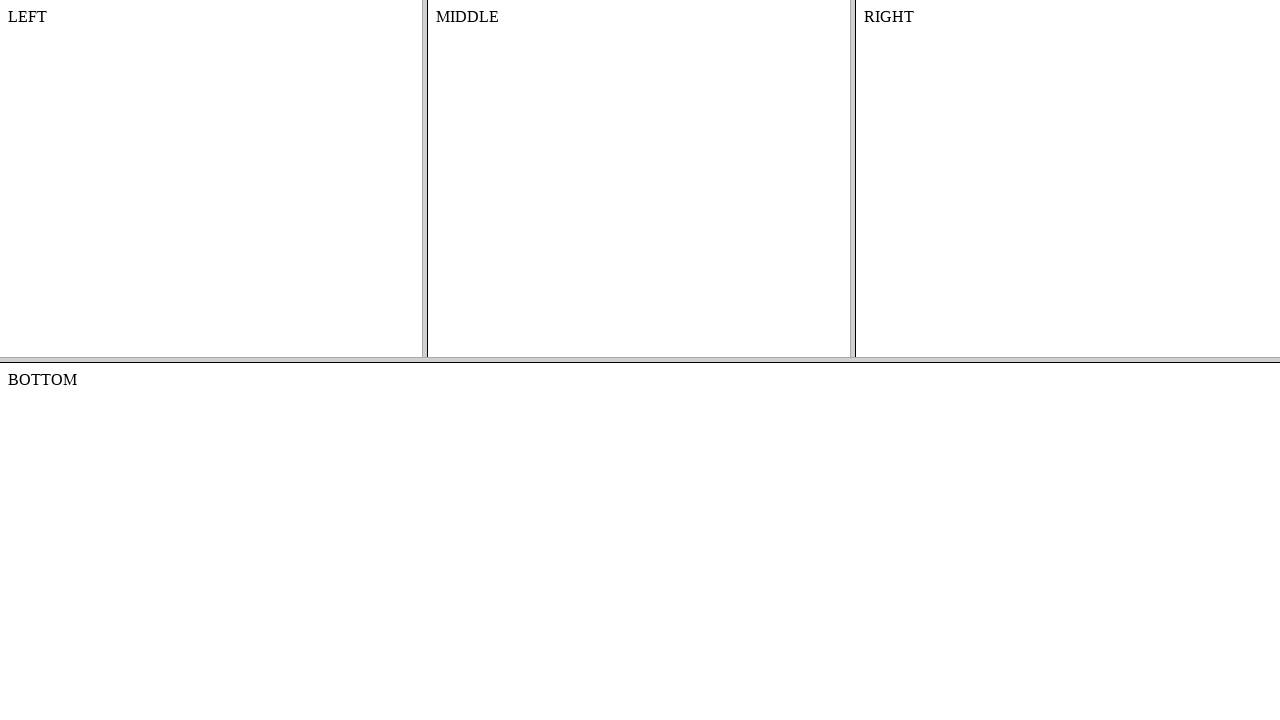

Waited for frameset to load (domcontentloaded state)
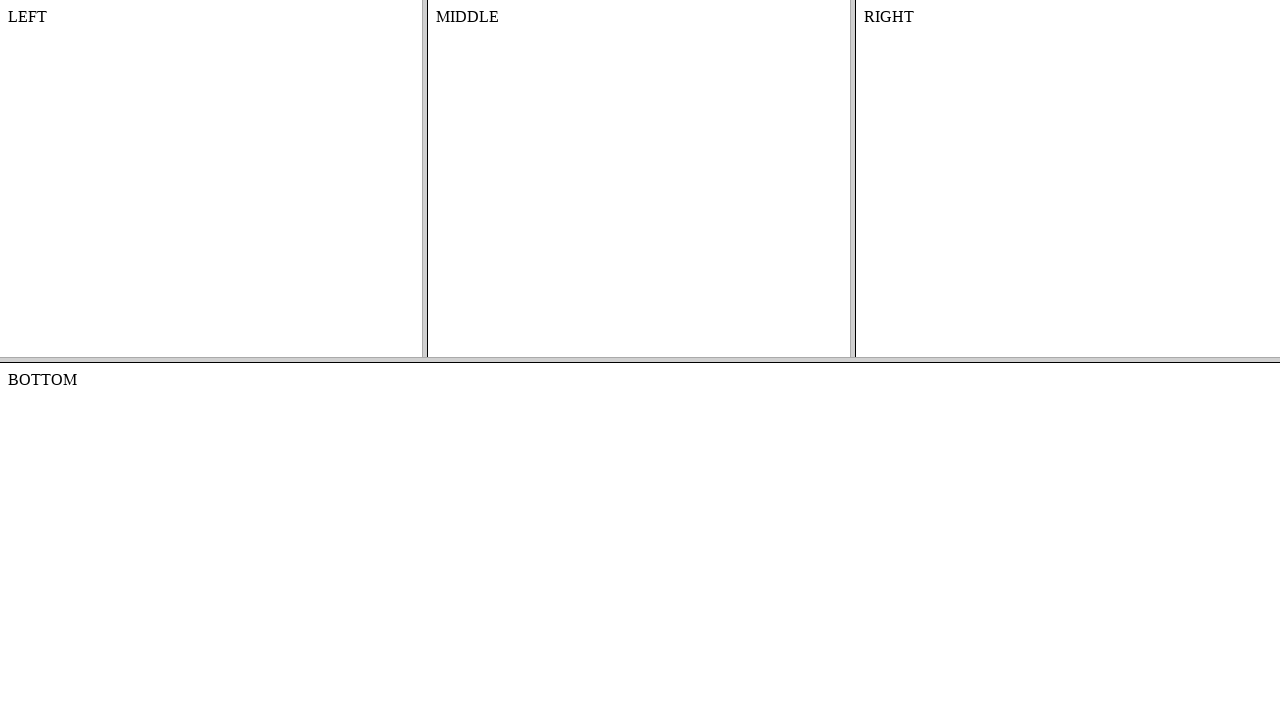

Located frame-top iframe
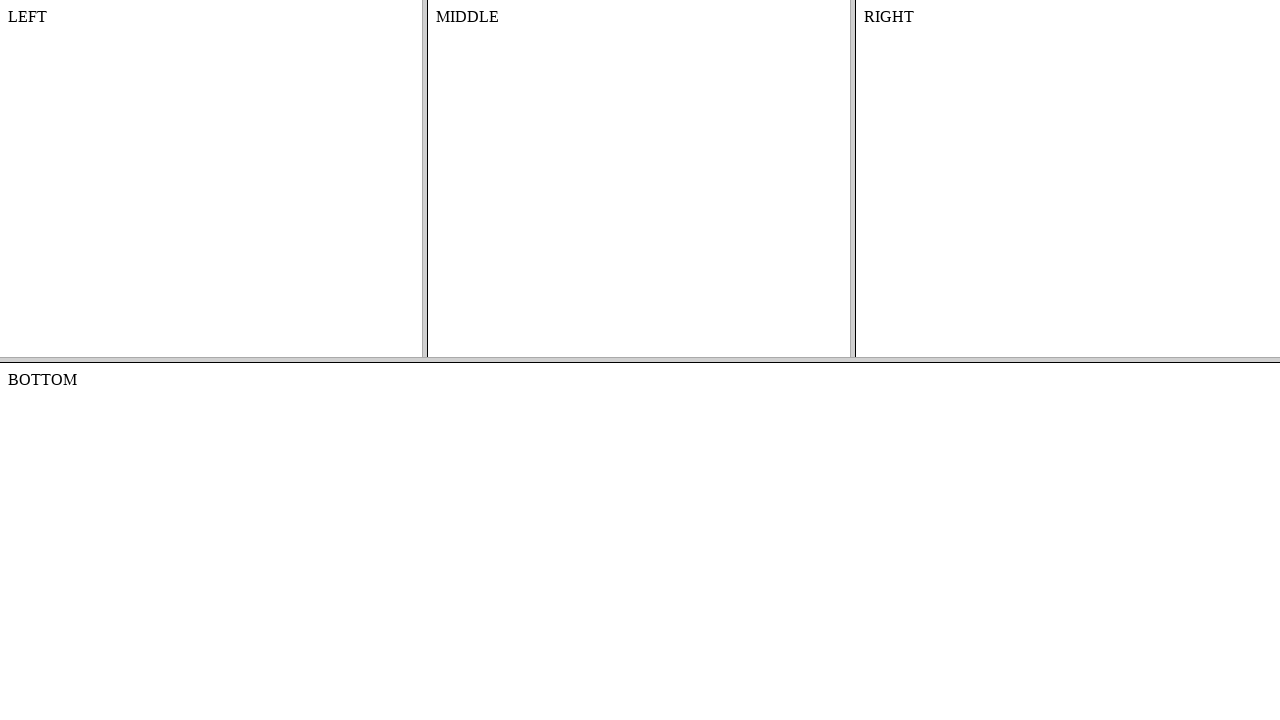

Located frame-middle iframe within frame-top
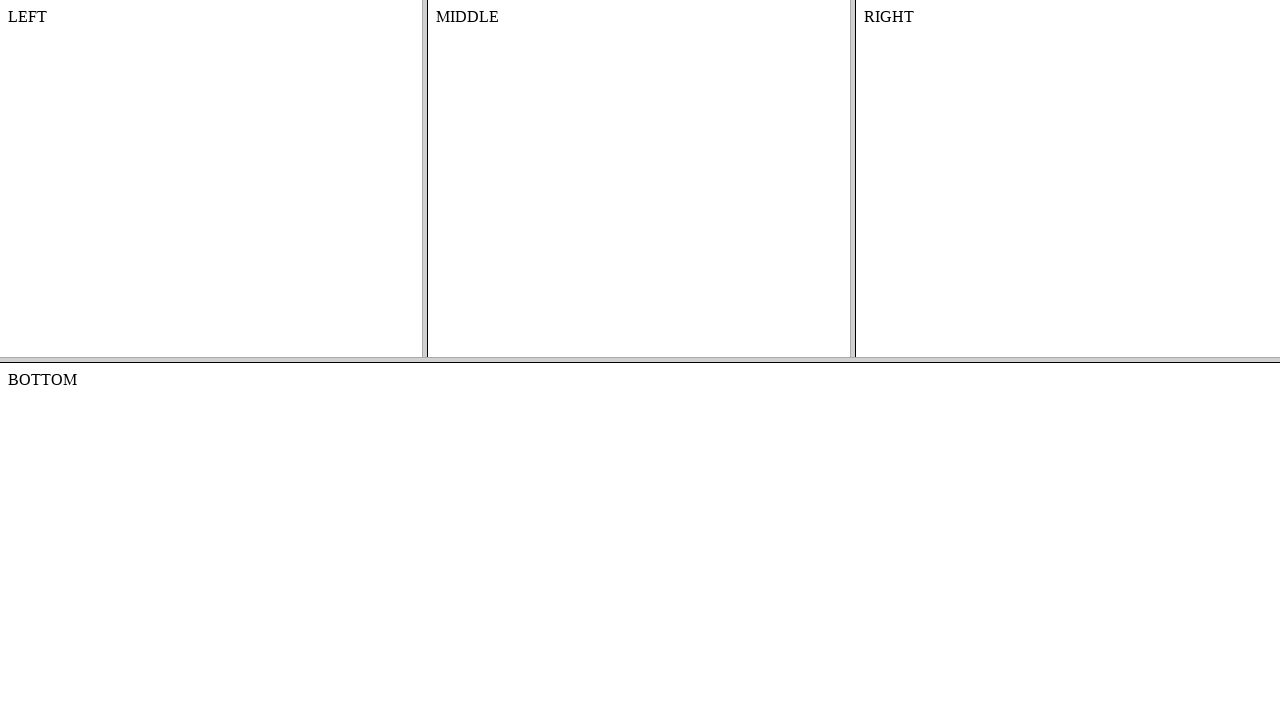

Waited for content element to be available in the middle frame
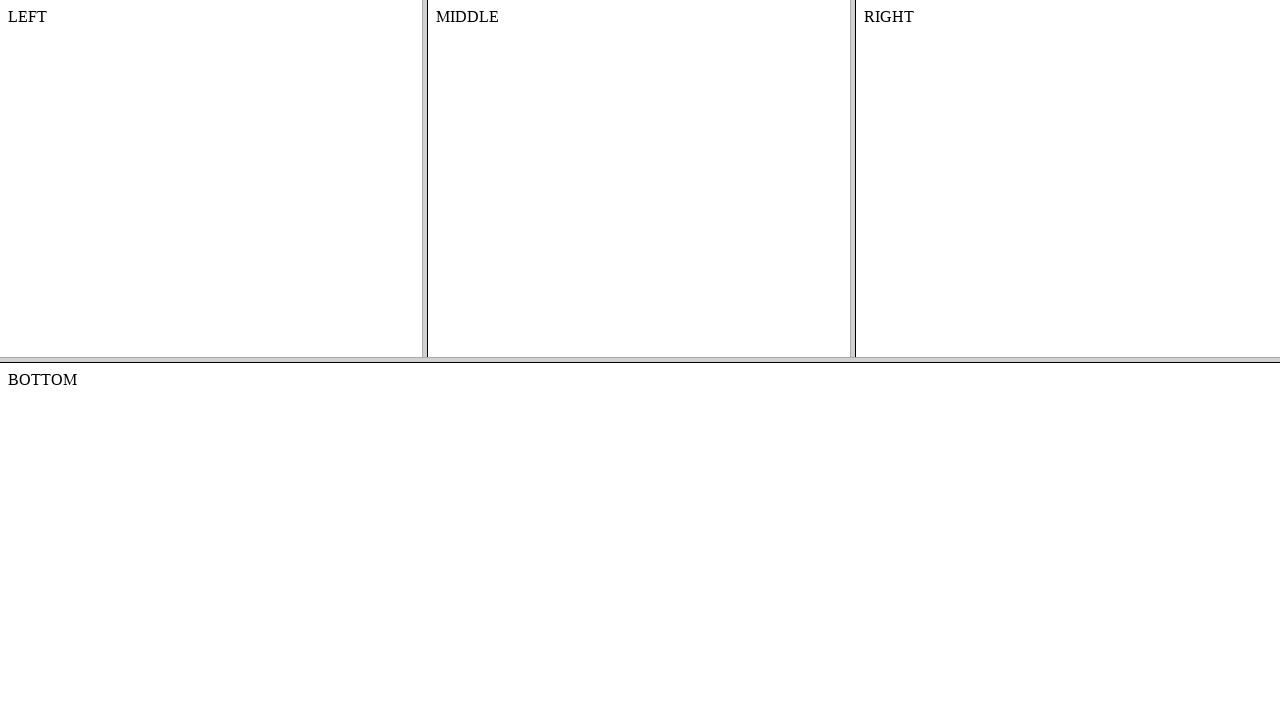

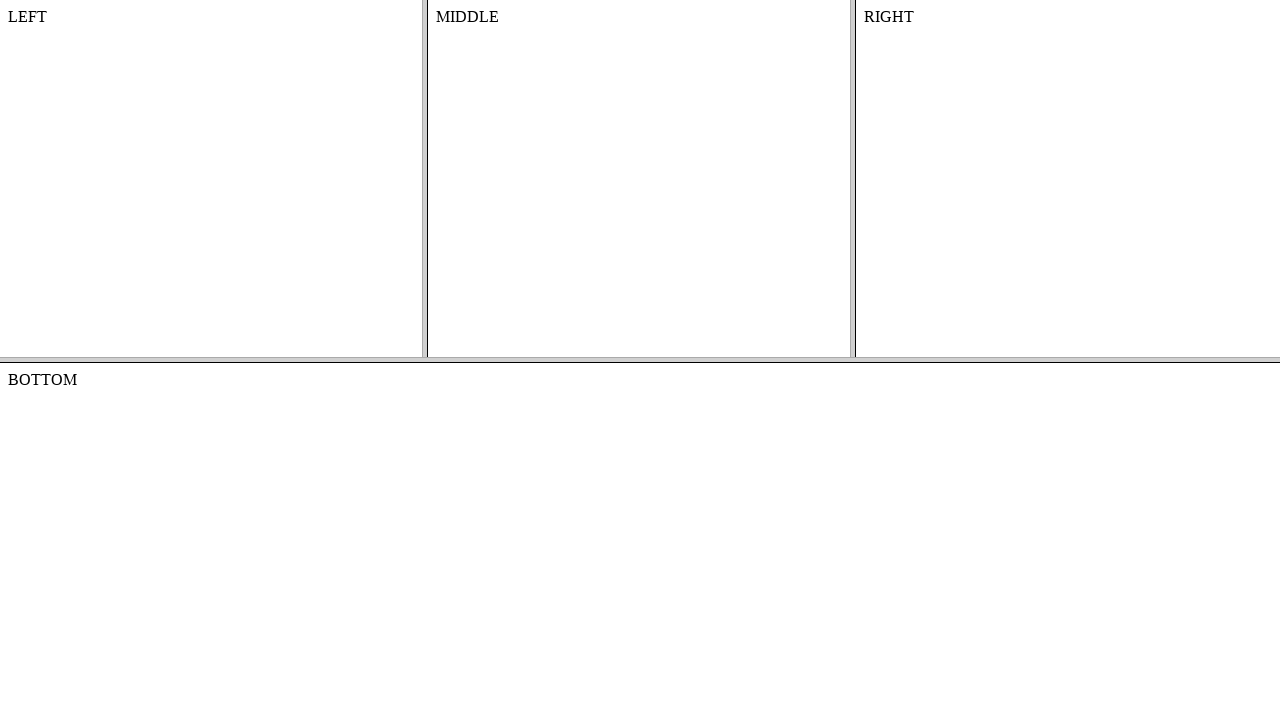